Tests the search functionality on python.org by typing a search query character by character and submitting to verify search results are returned.

Starting URL: https://www.python.org

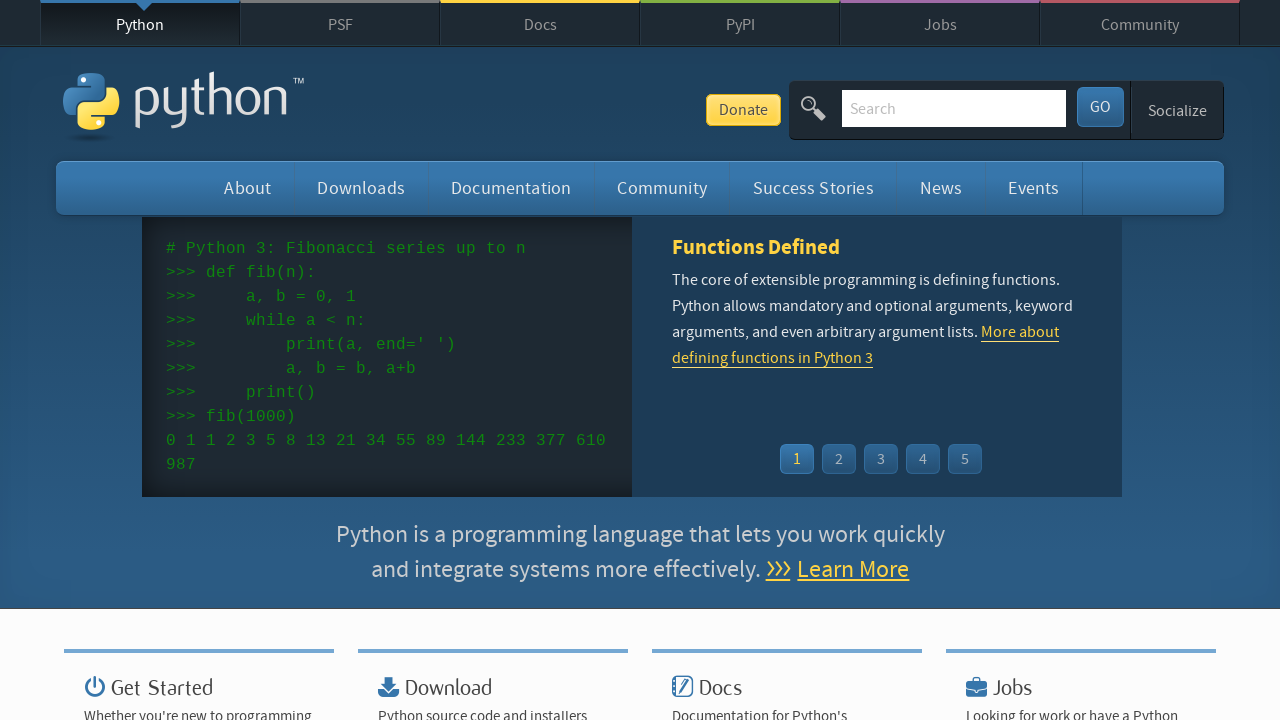

Typed character 'p' into search box on input[name='q']
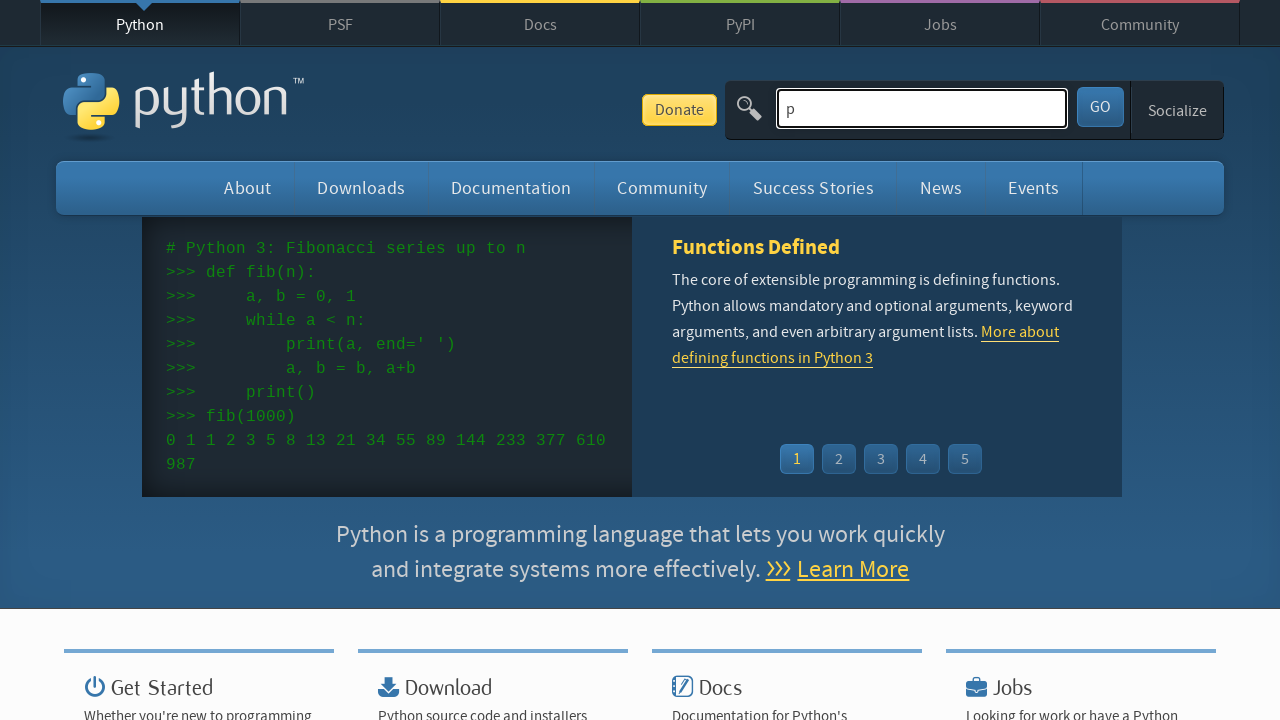

Typed character 'y' into search box on input[name='q']
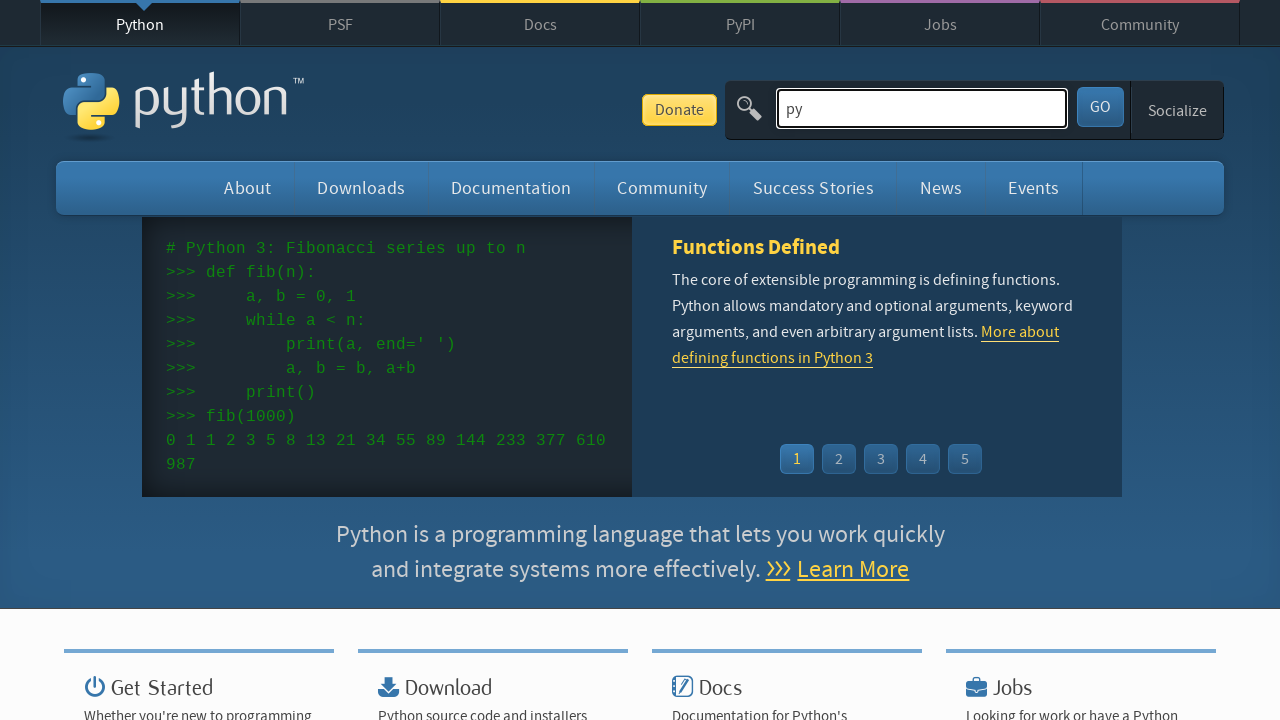

Typed character 'c' into search box on input[name='q']
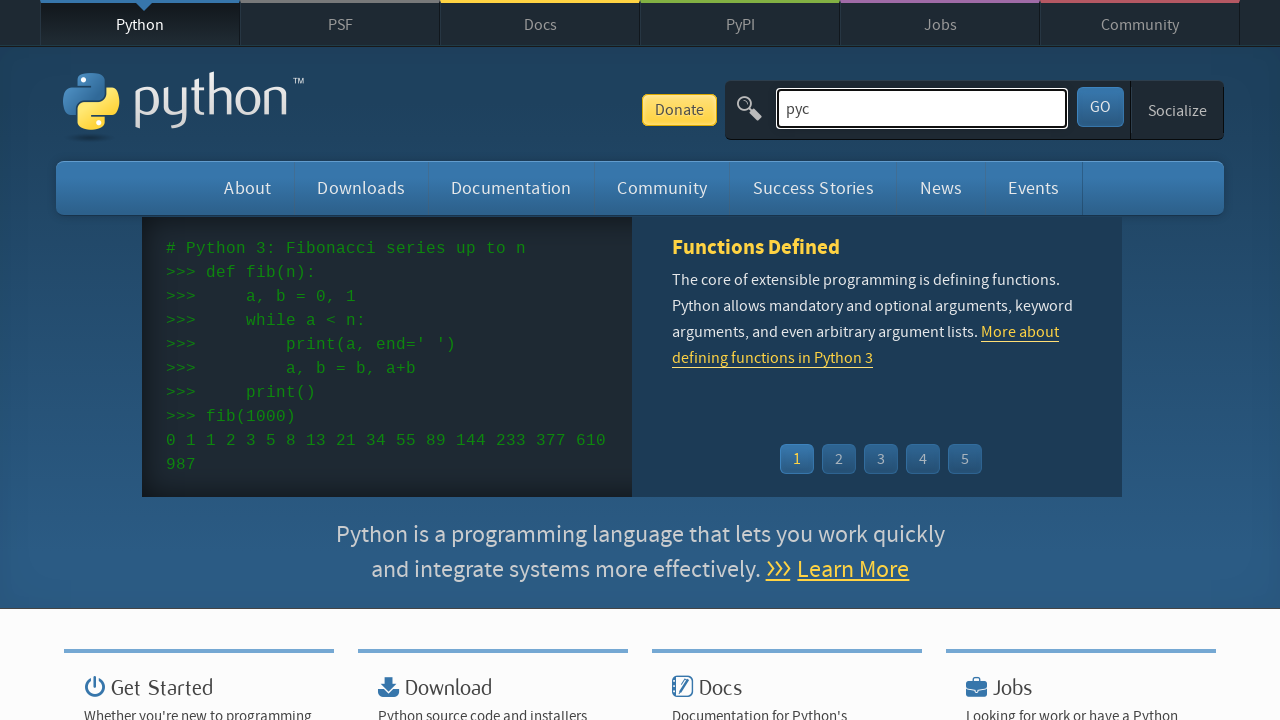

Typed character 'o' into search box on input[name='q']
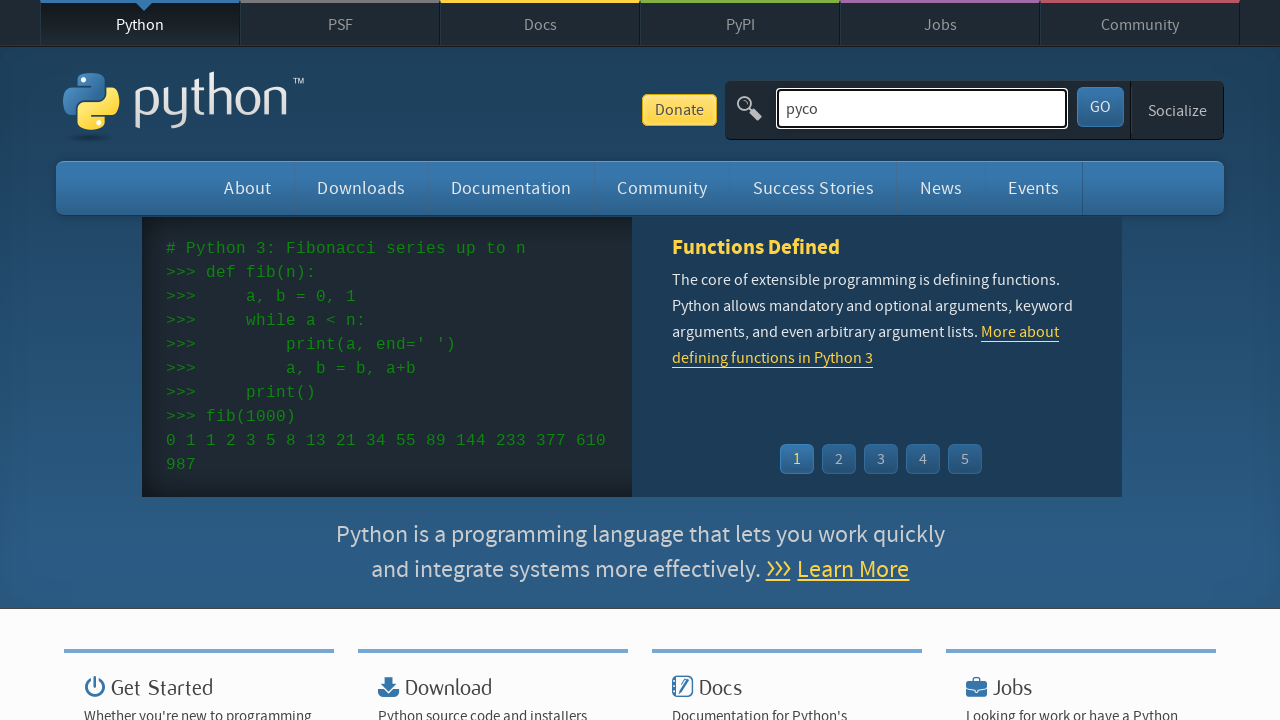

Typed character 'n' into search box on input[name='q']
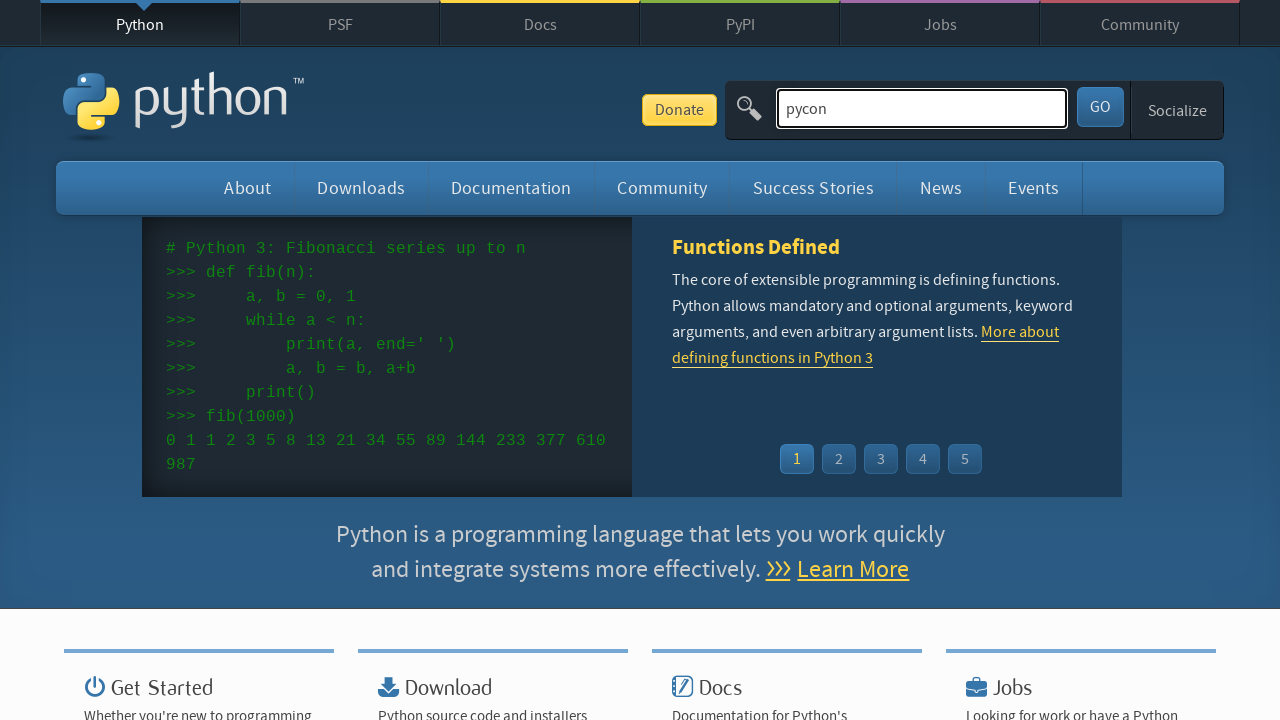

Pressed Enter to submit search query on input[name='q']
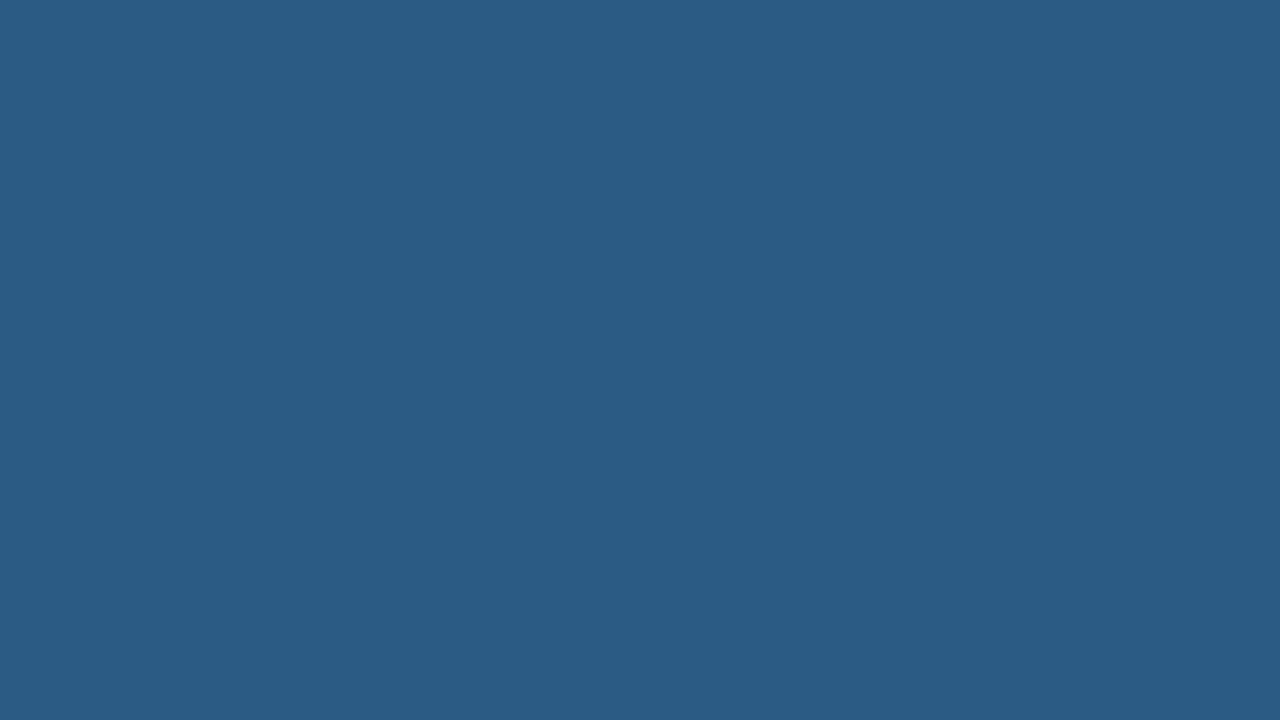

Search results page loaded successfully
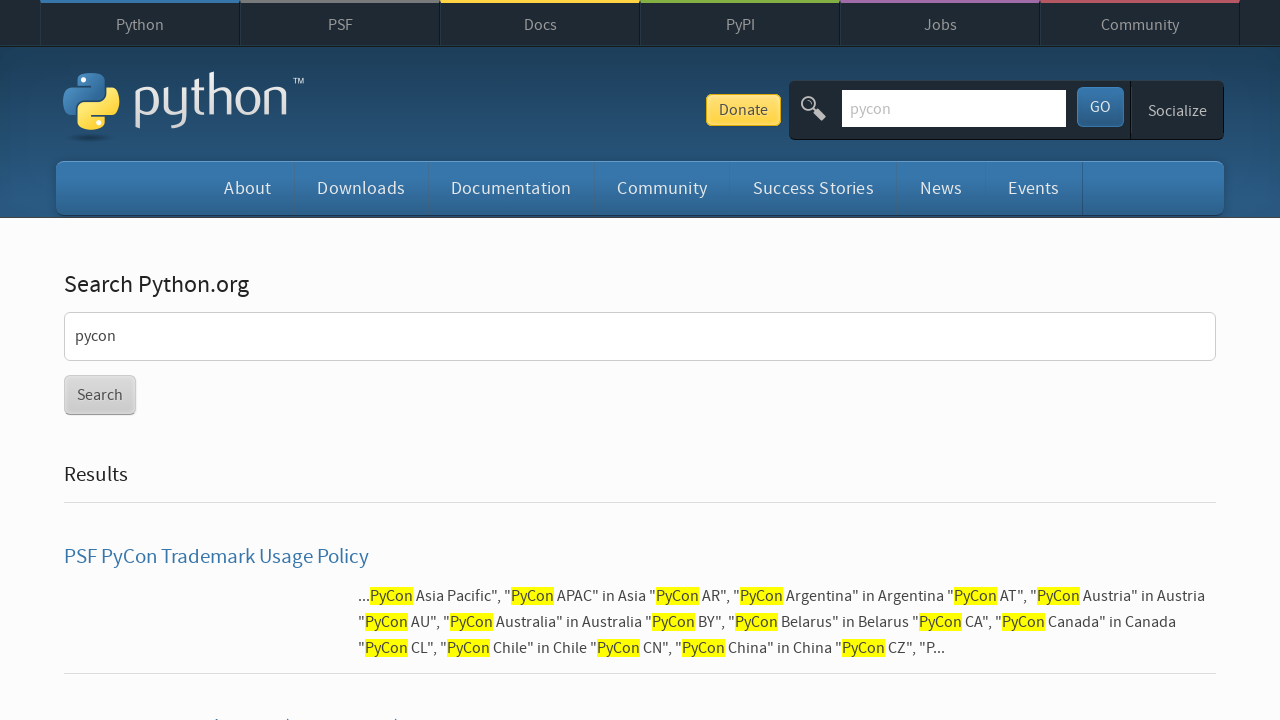

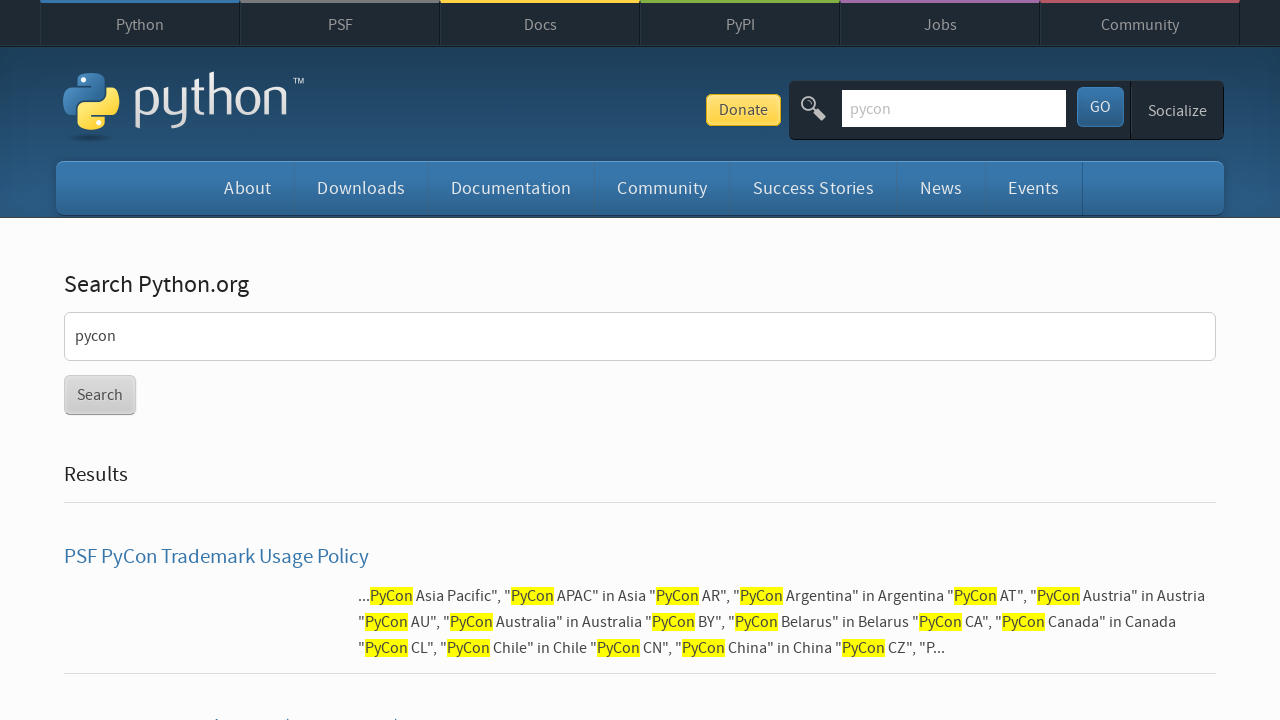